Tests JavaScript Prompt dialog by clicking the prompt button, entering text "Abdullah" into the prompt, accepting it, and verifying the result contains the entered text

Starting URL: https://the-internet.herokuapp.com/javascript_alerts

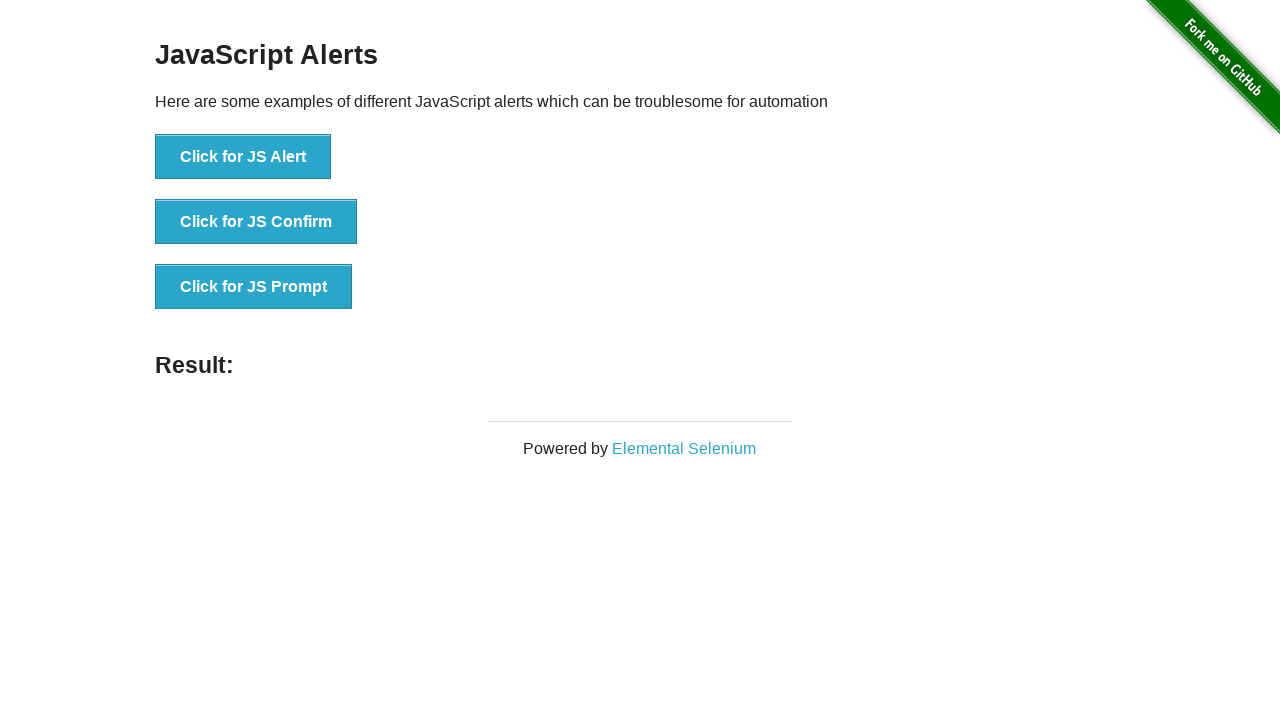

Set up dialog handler to accept prompt with text 'Abdullah'
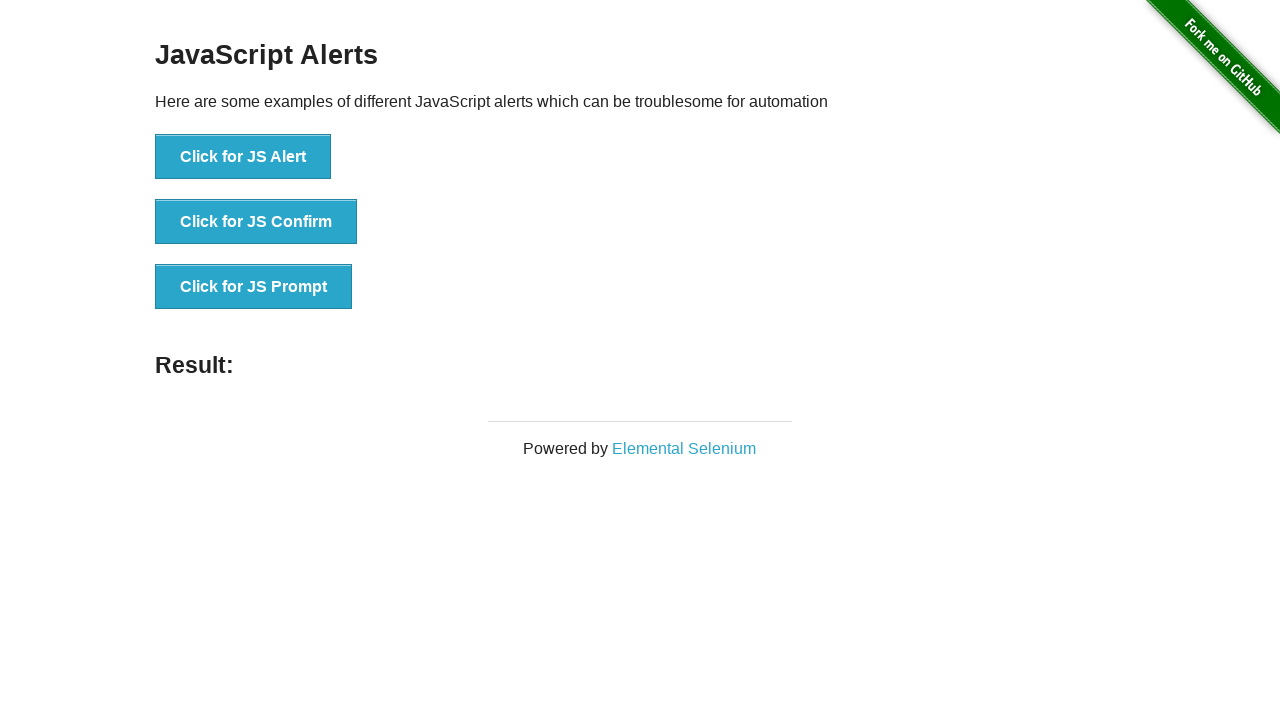

Clicked the JS Prompt button at (254, 287) on xpath=//*[text()='Click for JS Prompt']
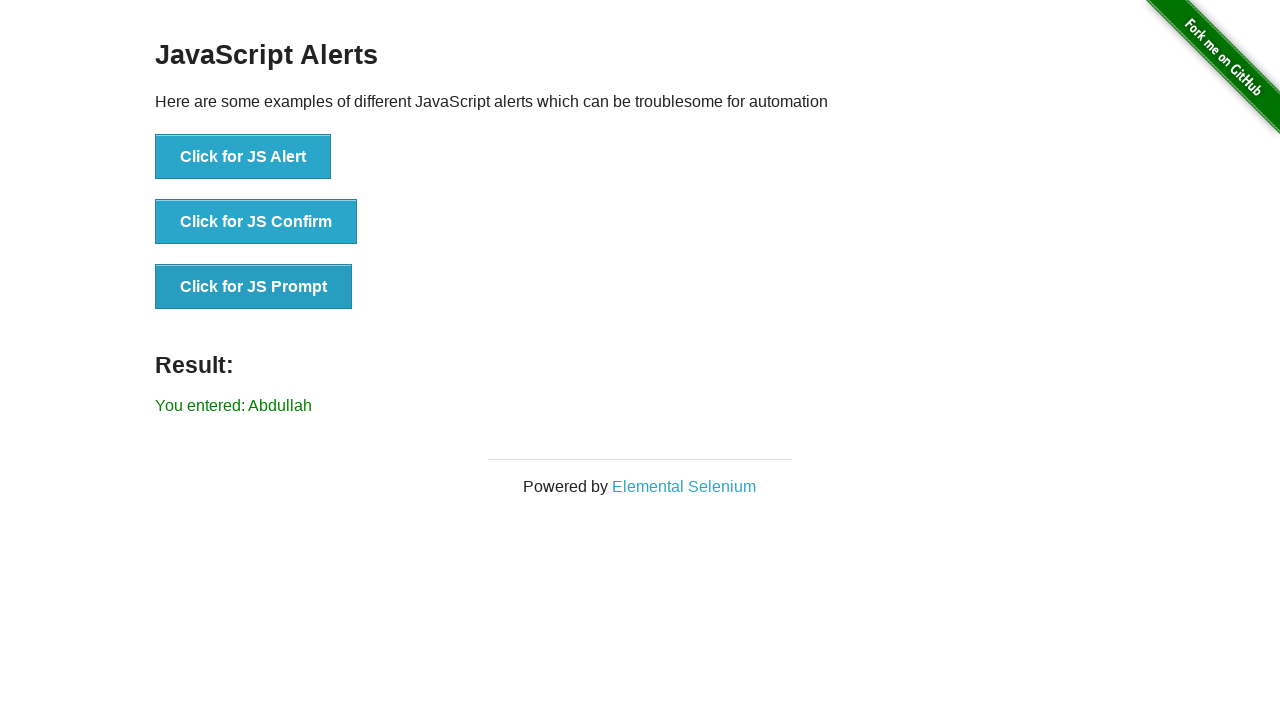

Result element appeared after accepting prompt
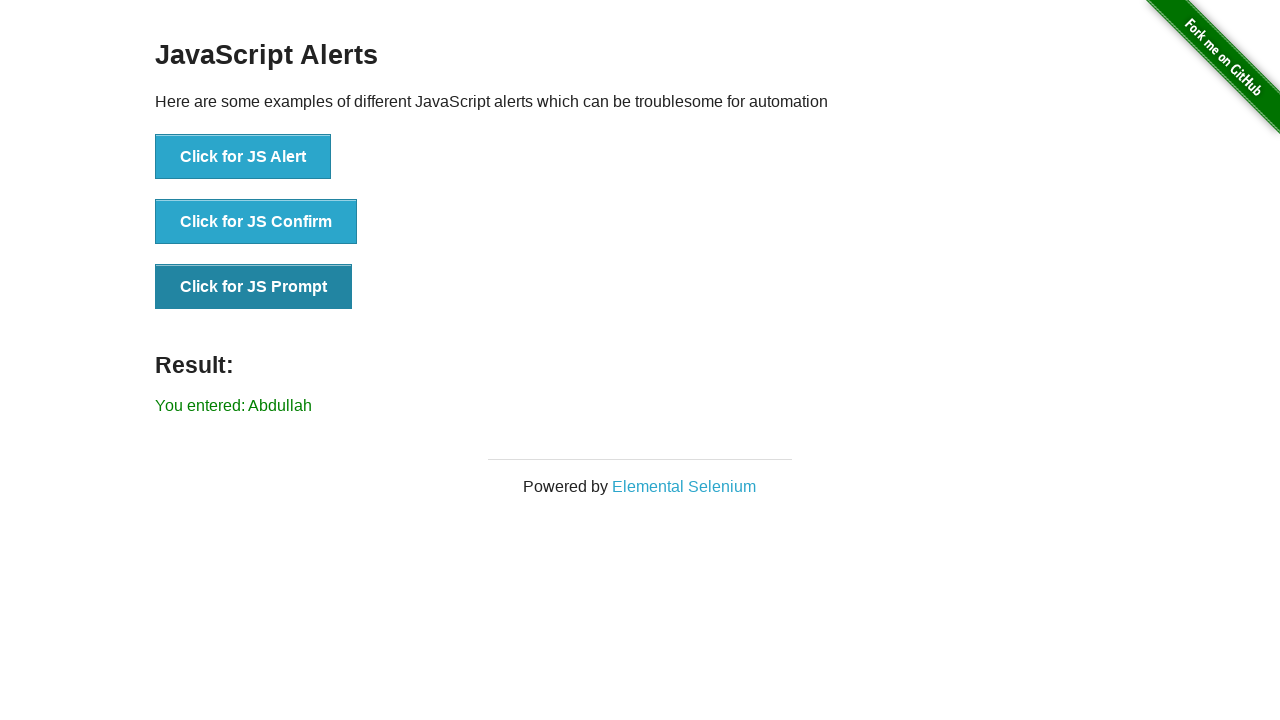

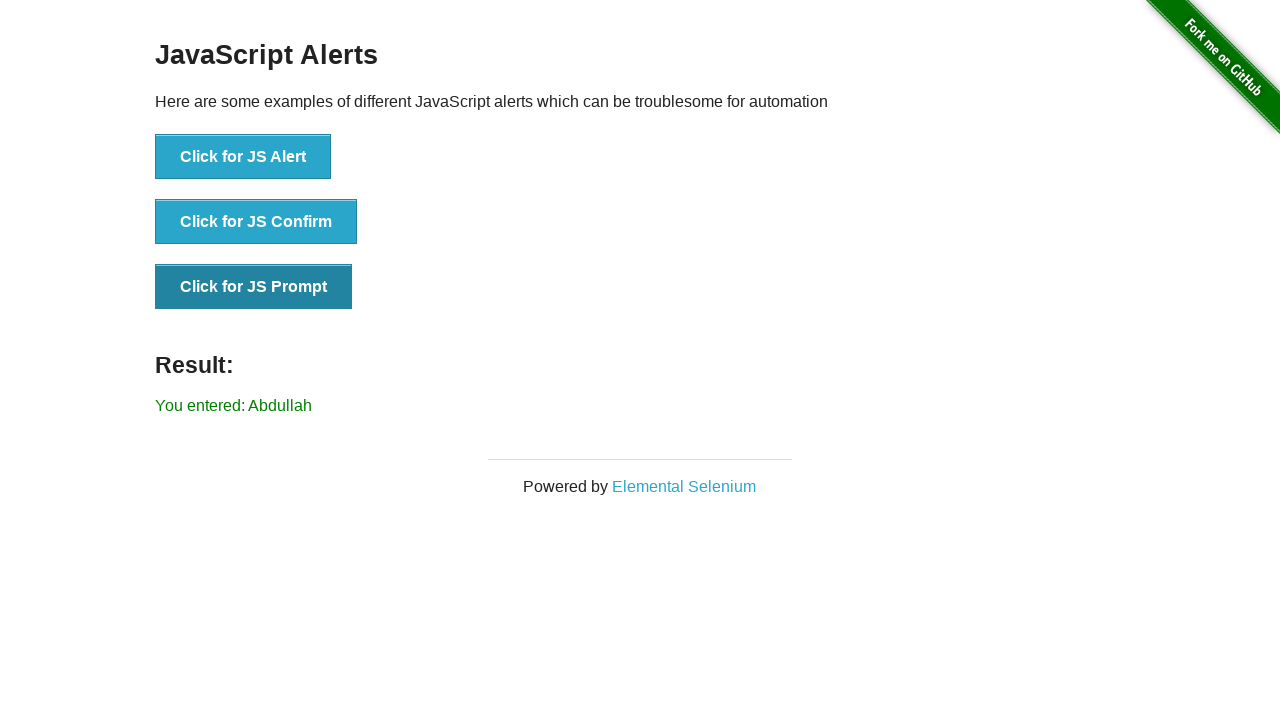